Navigates to Python.org and attempts to locate various elements on the page using different selector strategies

Starting URL: http://www.python.org

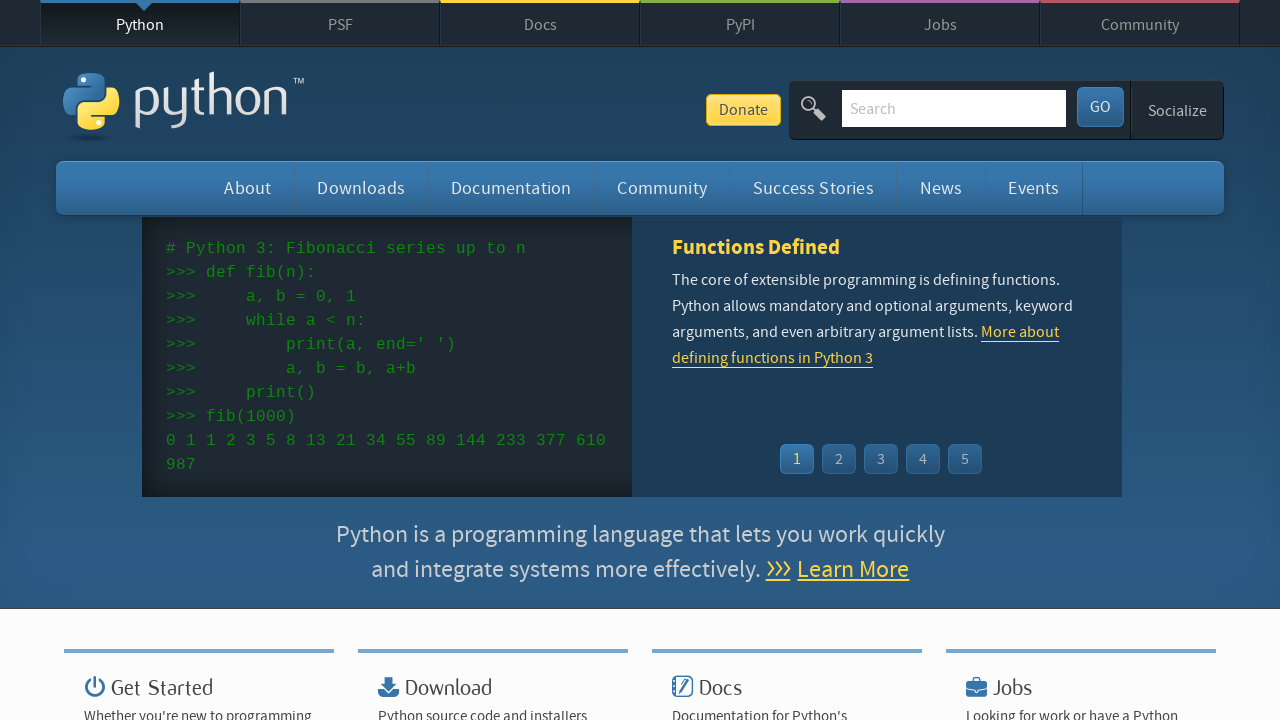

Navigated to Python.org homepage
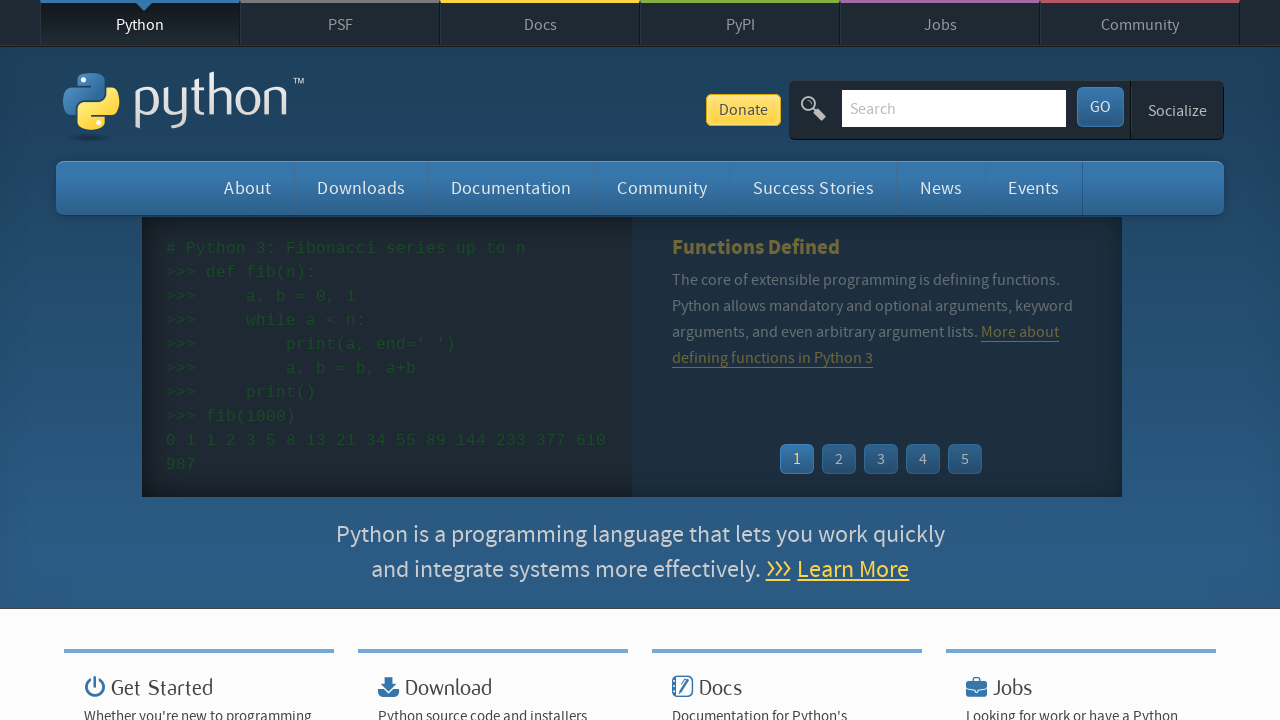

Attempted to locate element with ID selector '#id'
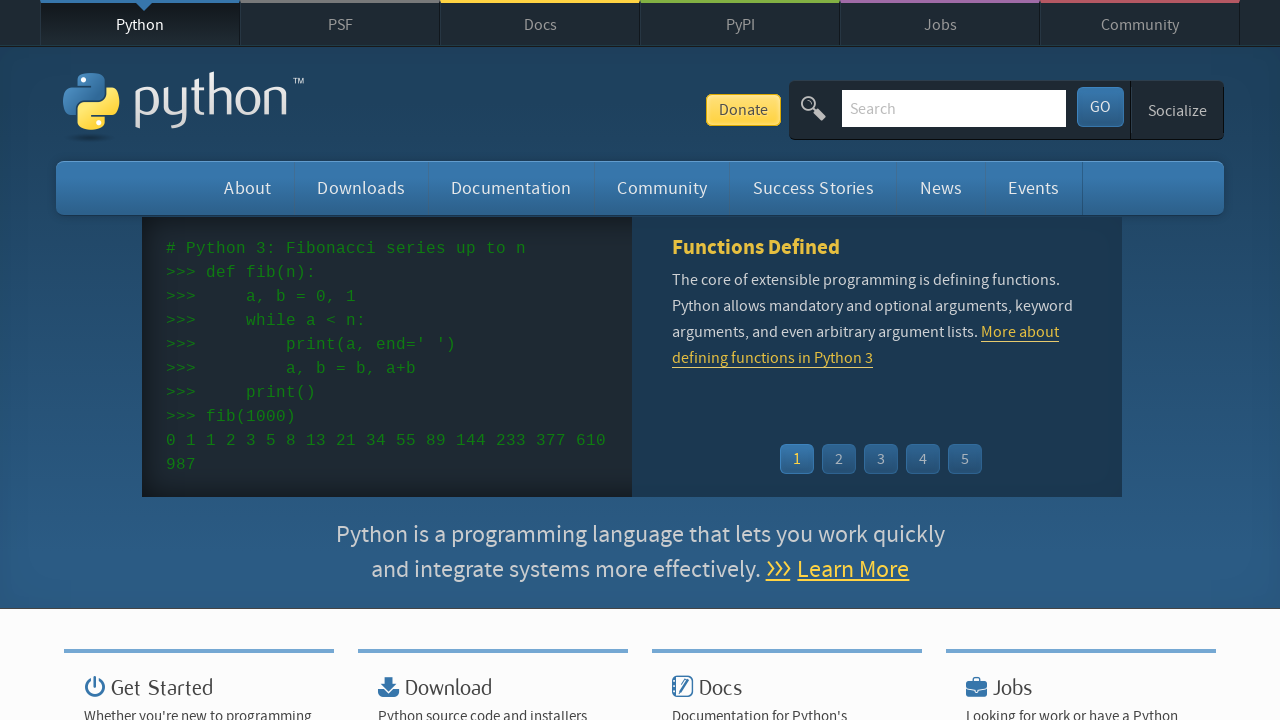

Attempted to locate element with attribute selector [name='name']
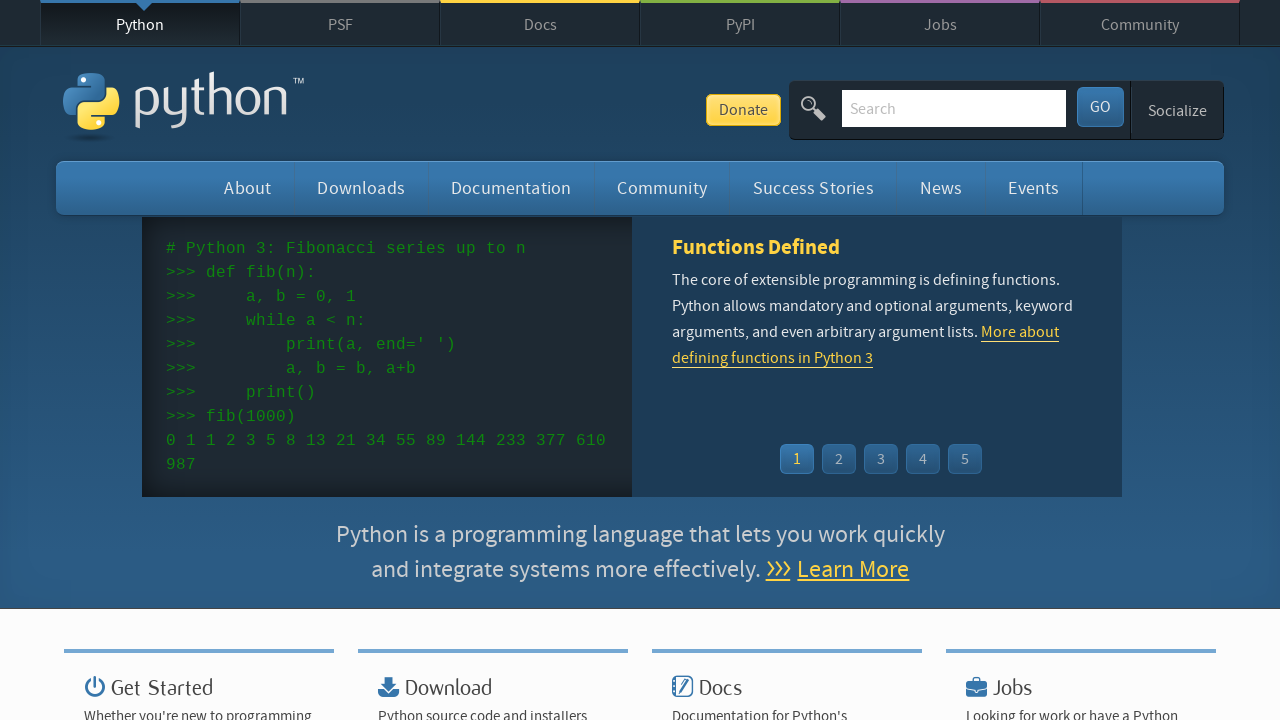

Attempted to locate element with class selector '.class.name'
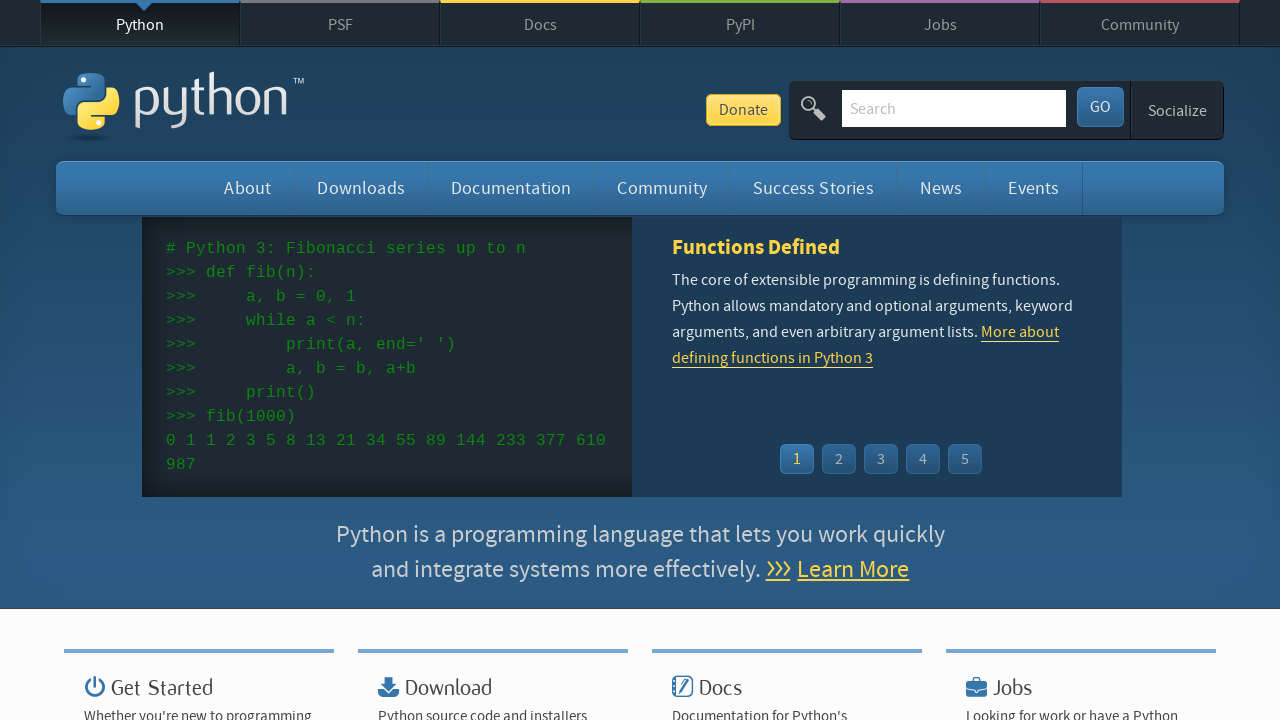

Attempted to locate element with CSS selector 'css'
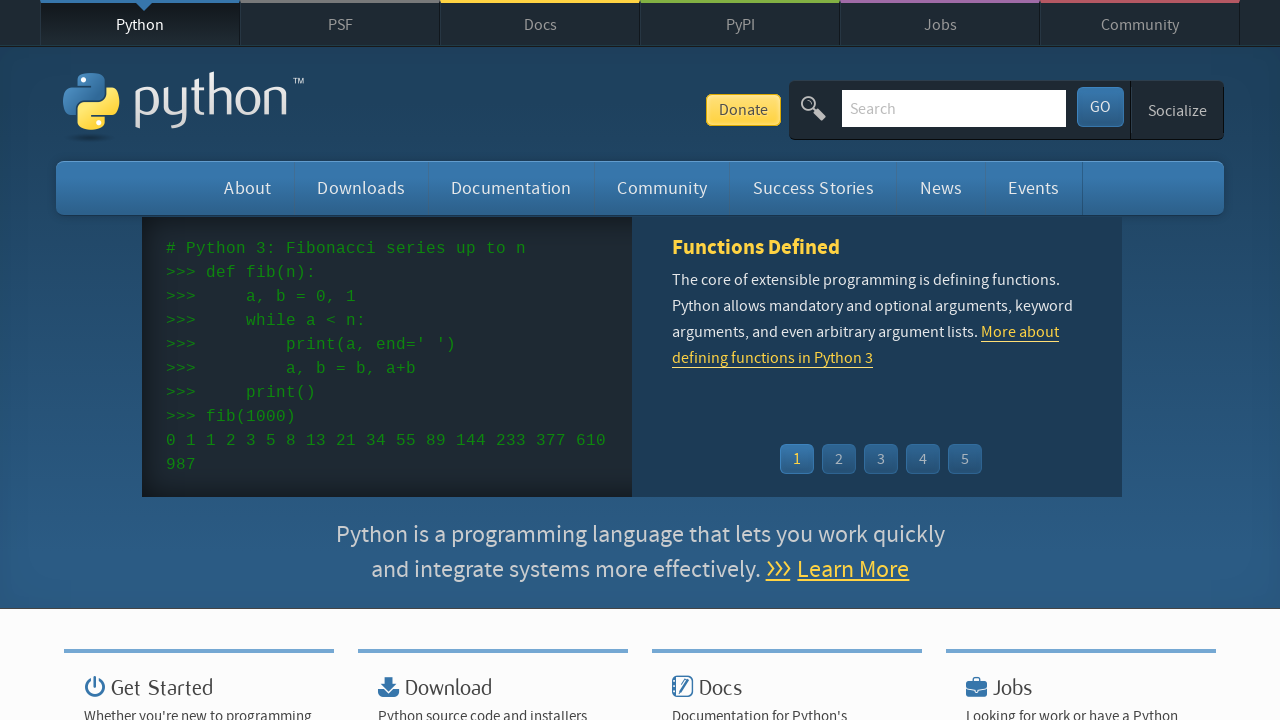

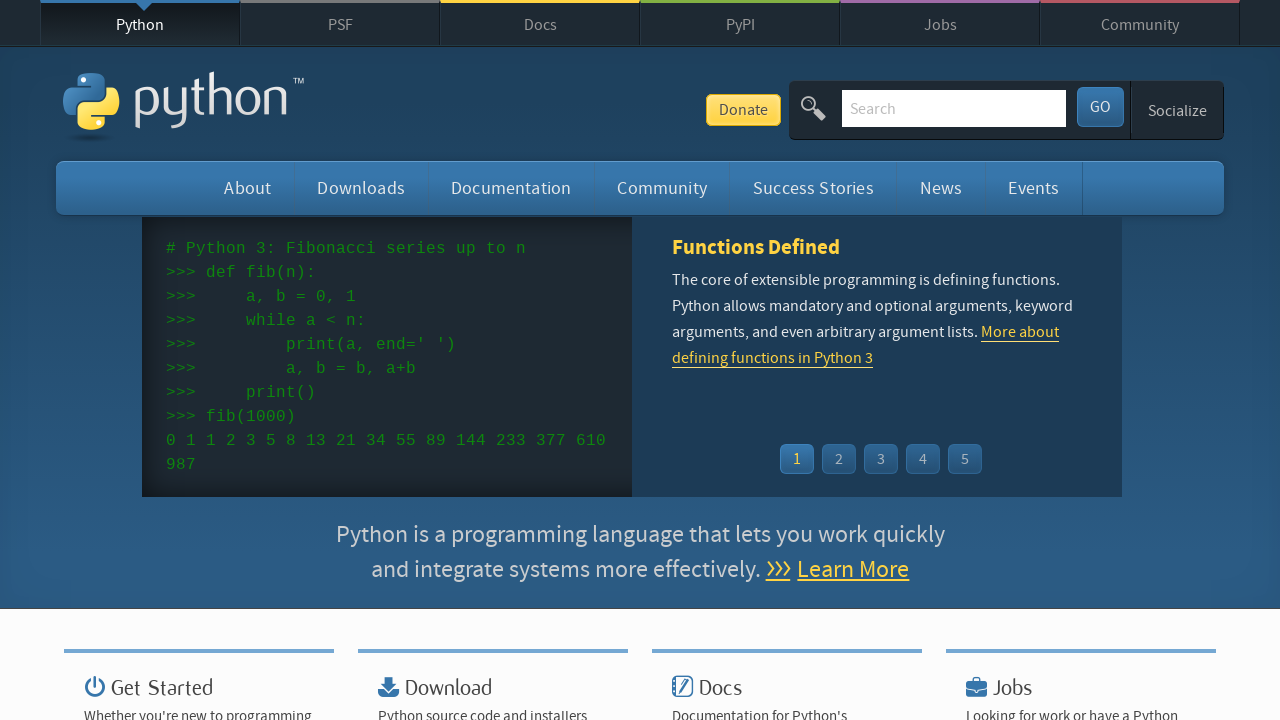